Tests AJAX functionality by clicking a button and waiting for dynamically loaded content to appear on the page.

Starting URL: http://uitestingplayground.com/ajax

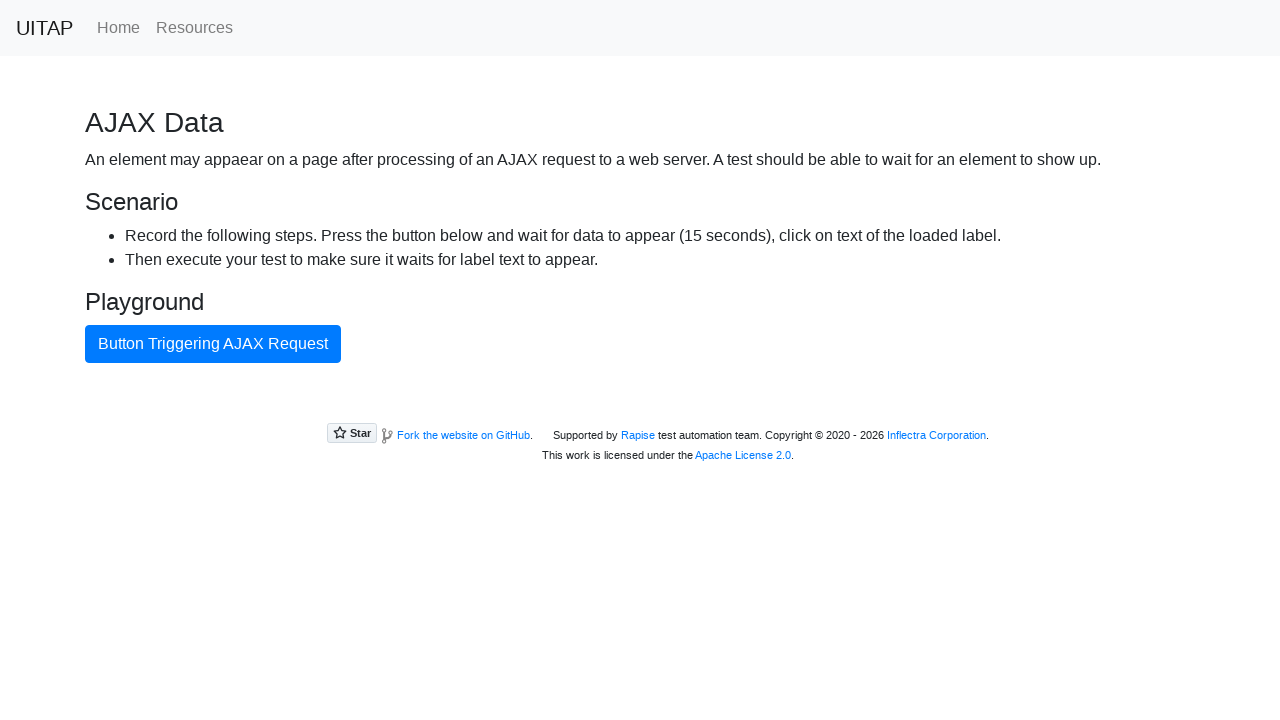

Navigated to AJAX test page
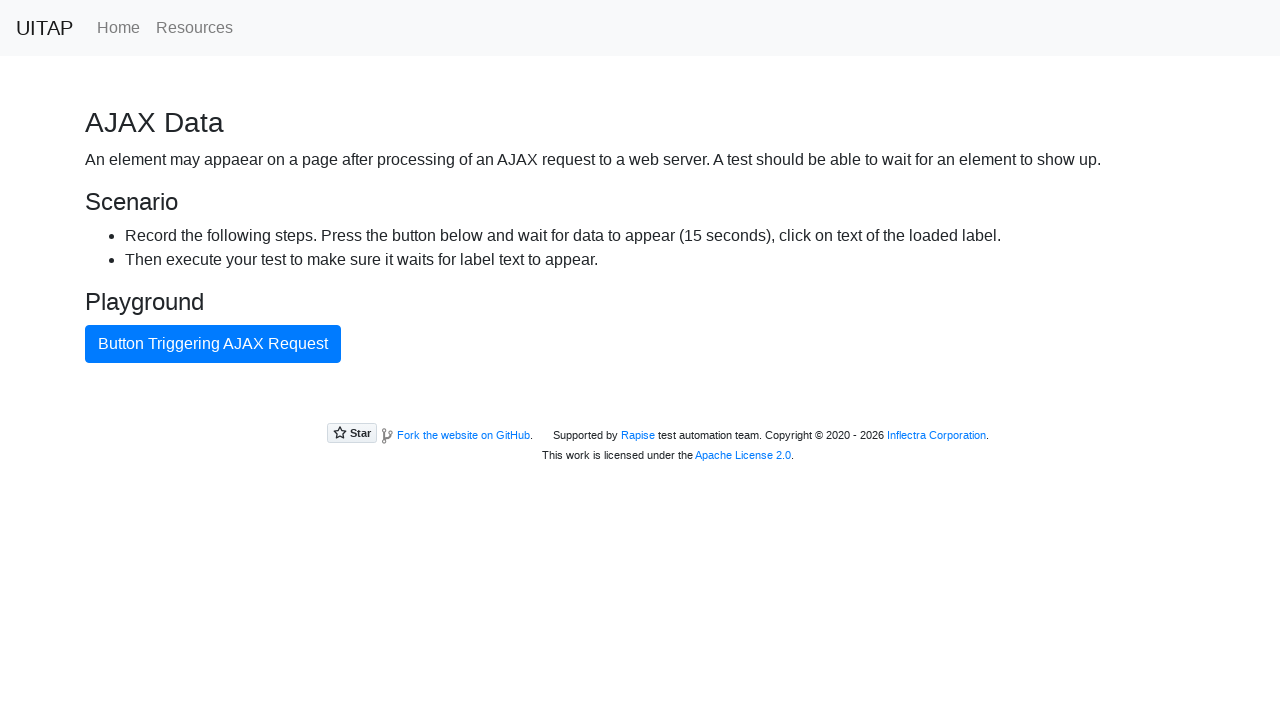

Clicked the blue AJAX button at (213, 344) on #ajaxButton
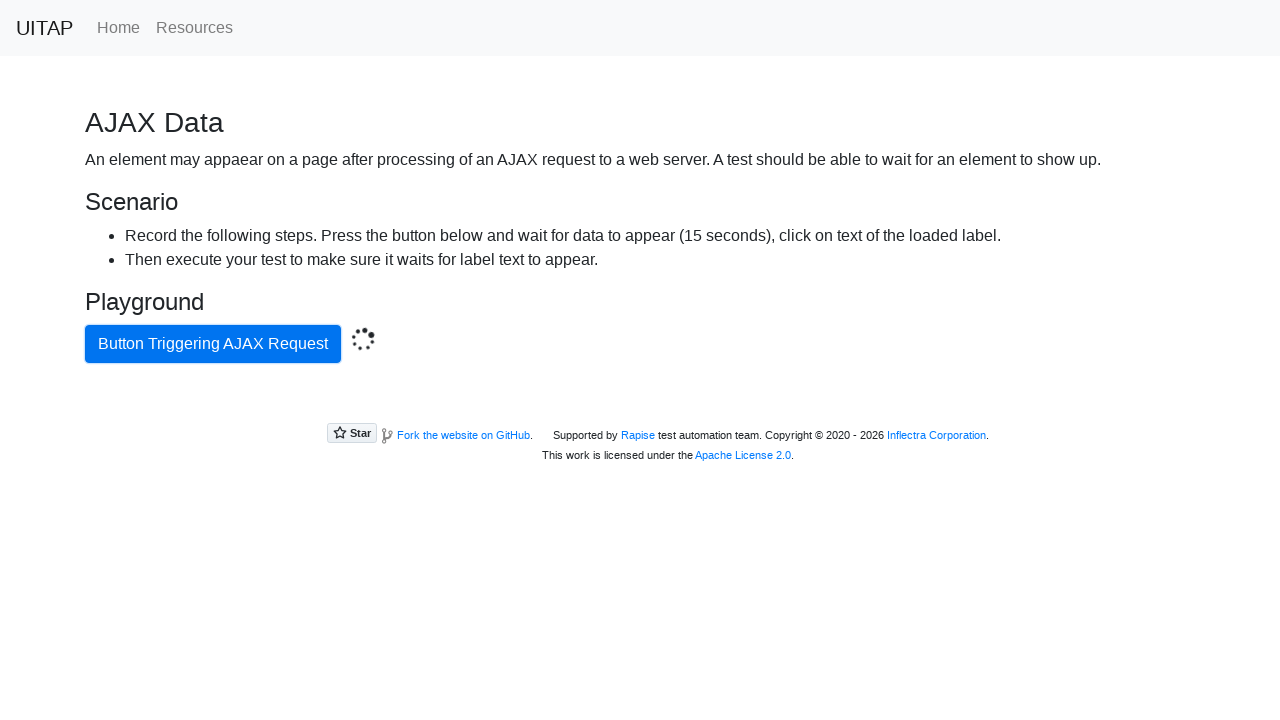

AJAX content loaded - green success message appeared
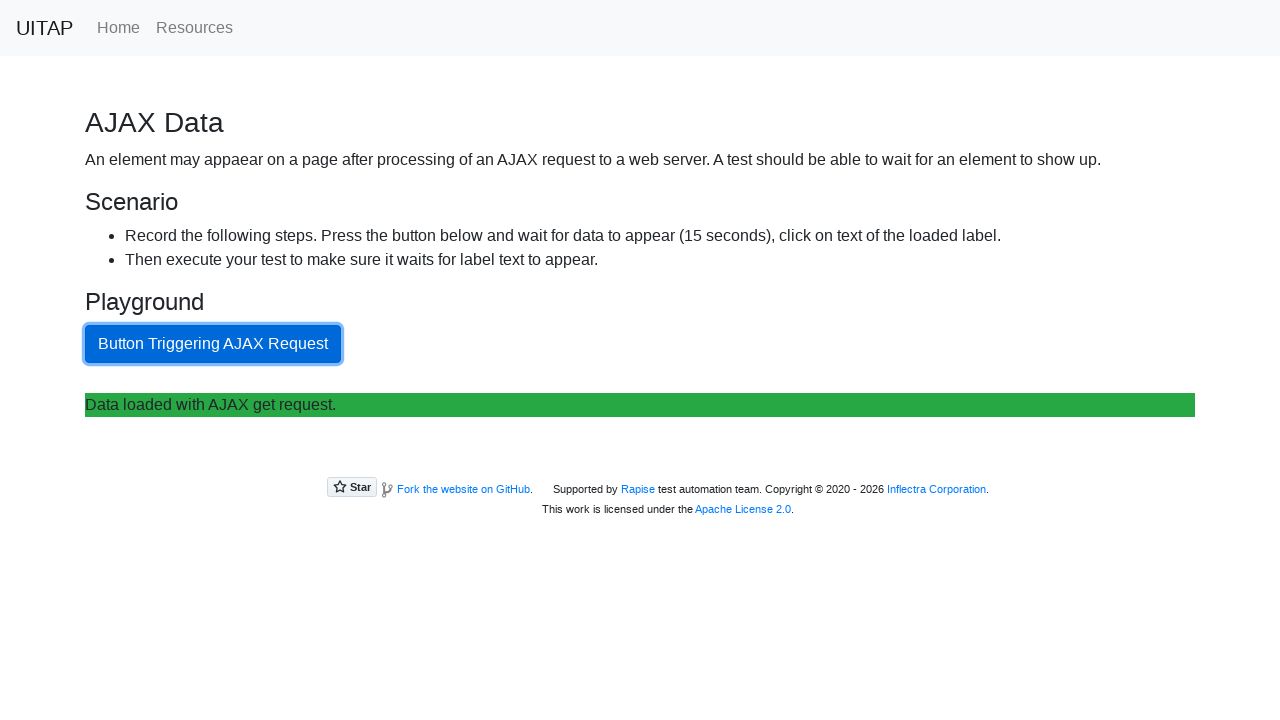

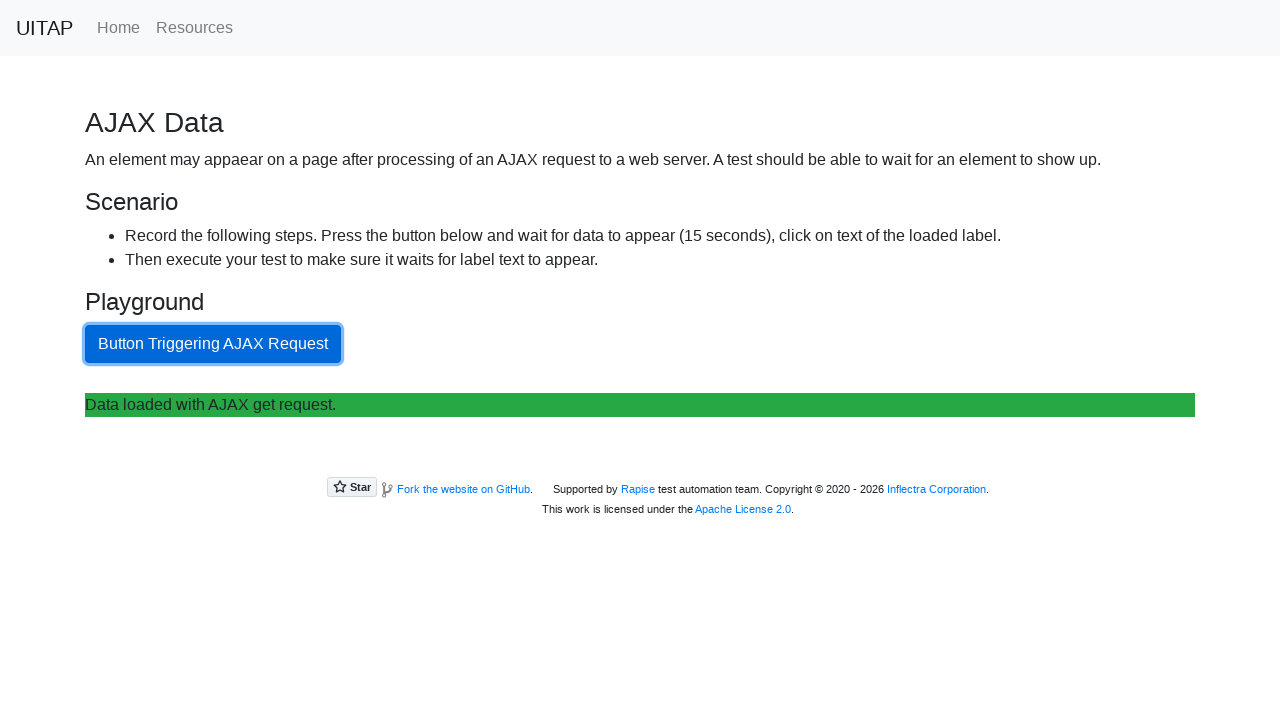